Tests filtering to show only active (uncompleted) todos

Starting URL: https://todomvc.com/examples/react/dist/

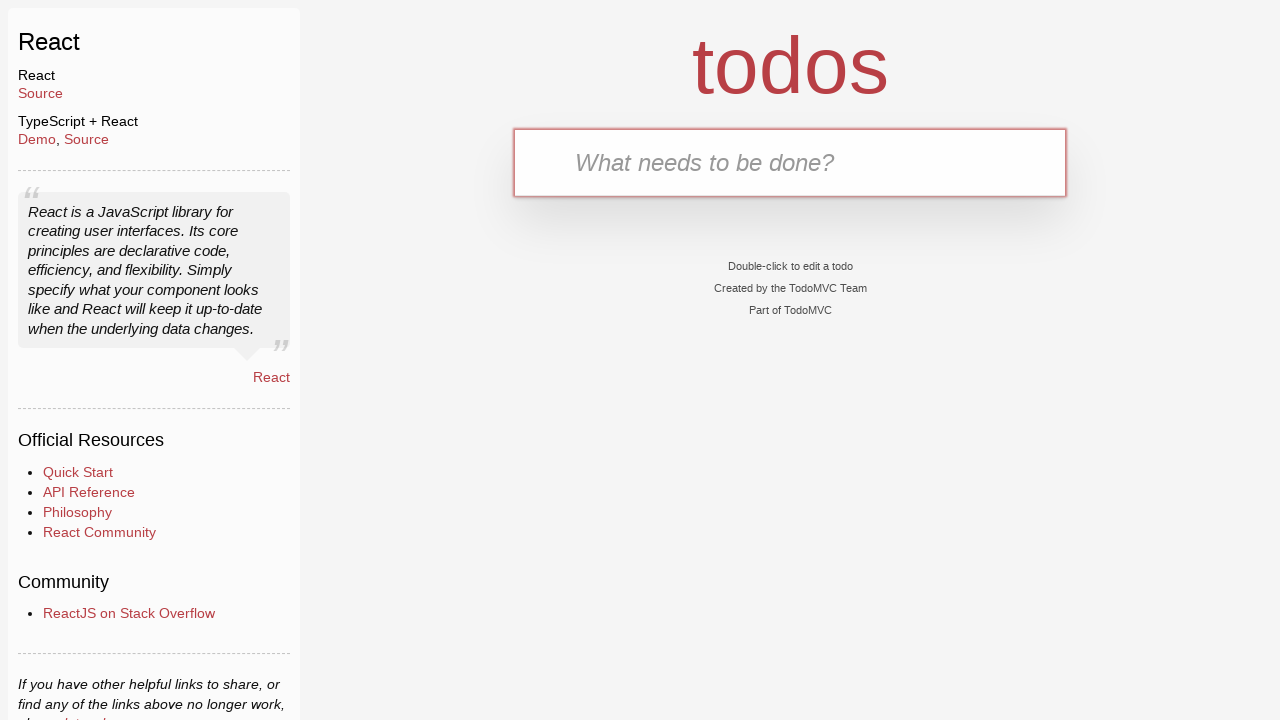

Navigated to TodoMVC React application
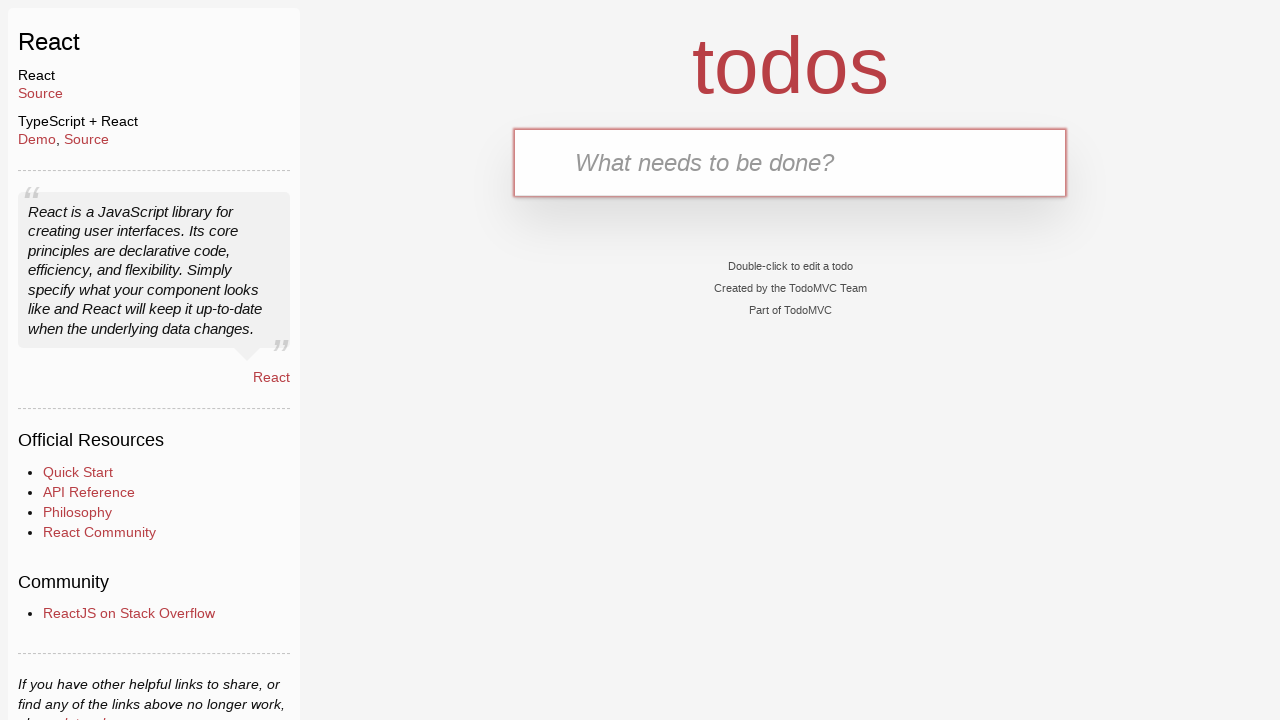

Filled new todo input field with 'Todo 1' on .new-todo
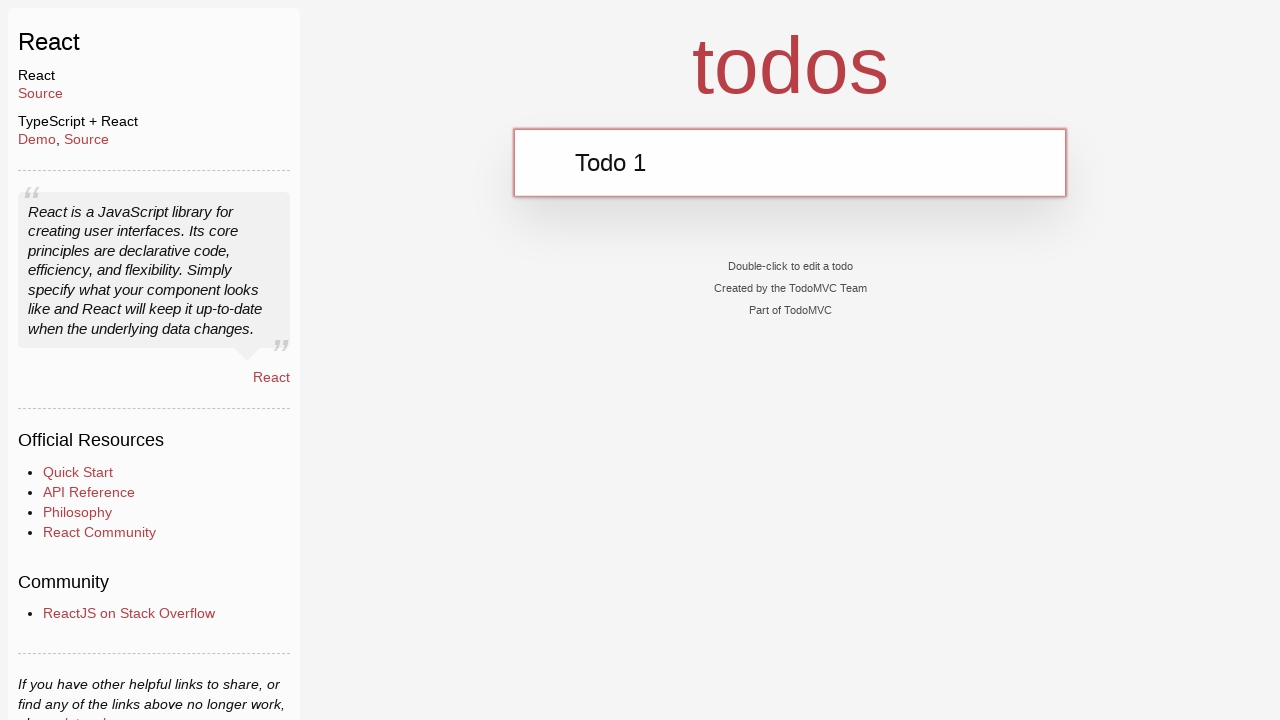

Pressed Enter to add 'Todo 1' on .new-todo
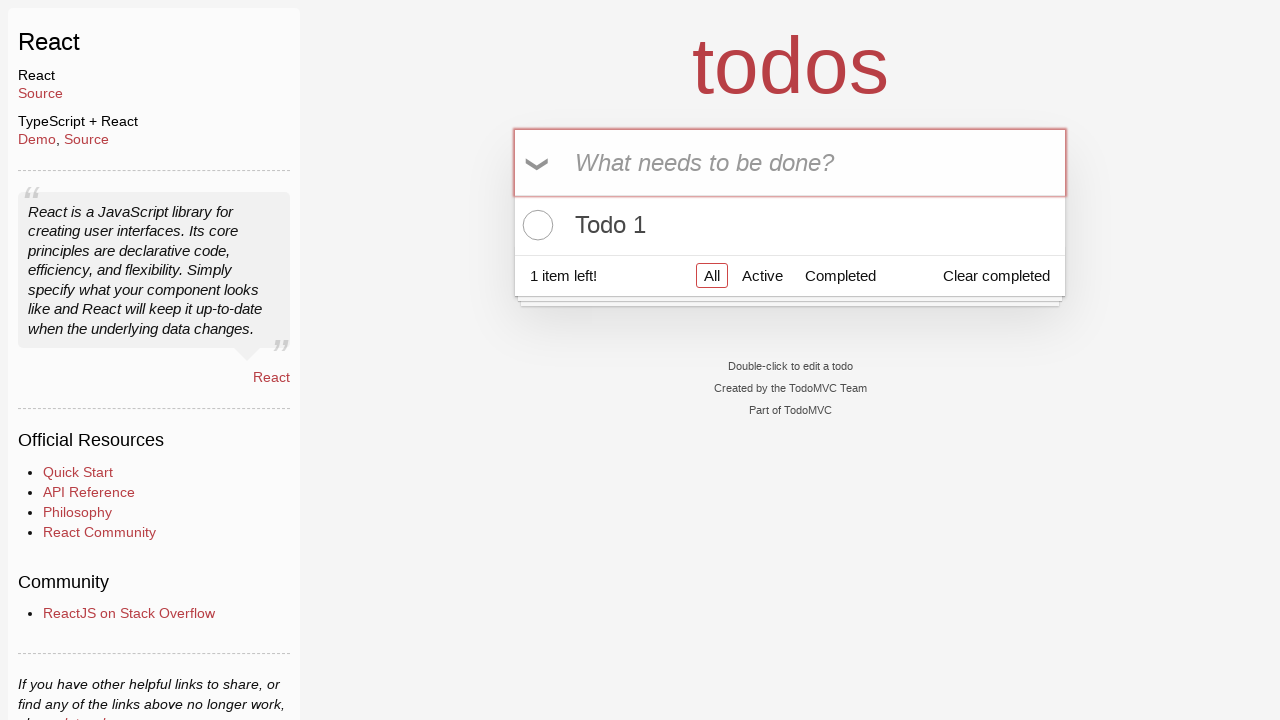

Filled new todo input field with 'Todo 2' on .new-todo
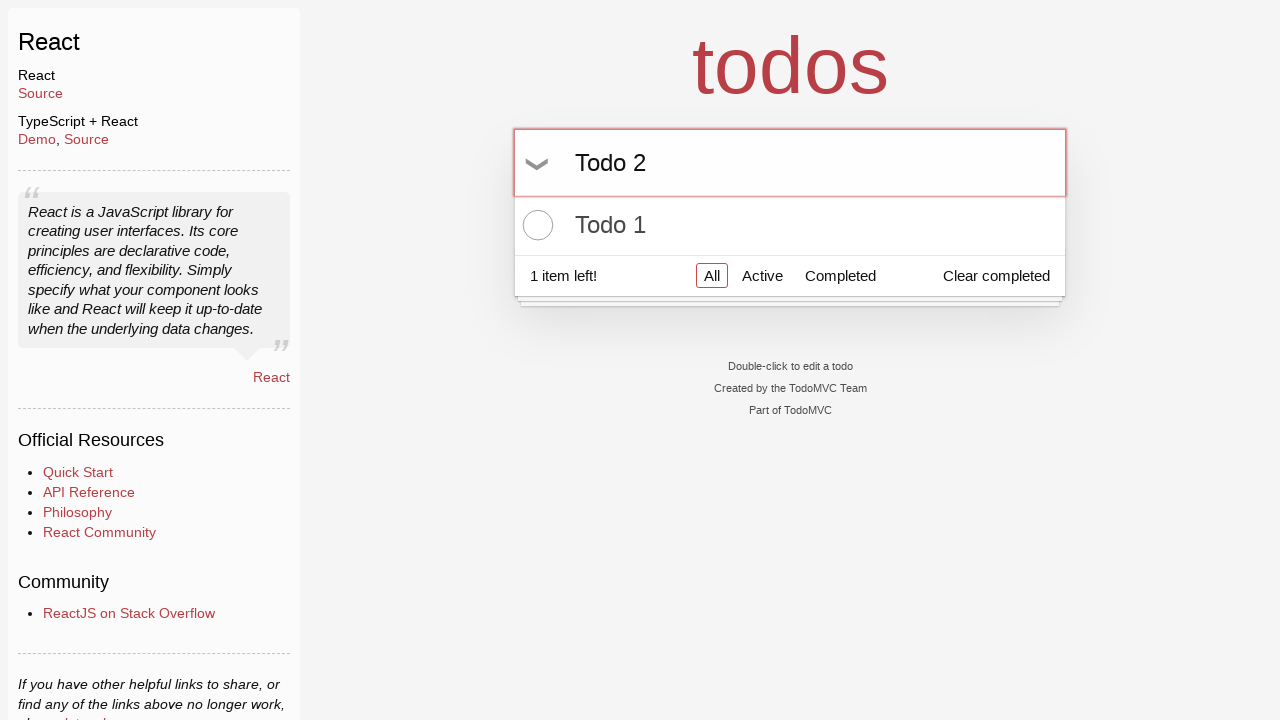

Pressed Enter to add 'Todo 2' on .new-todo
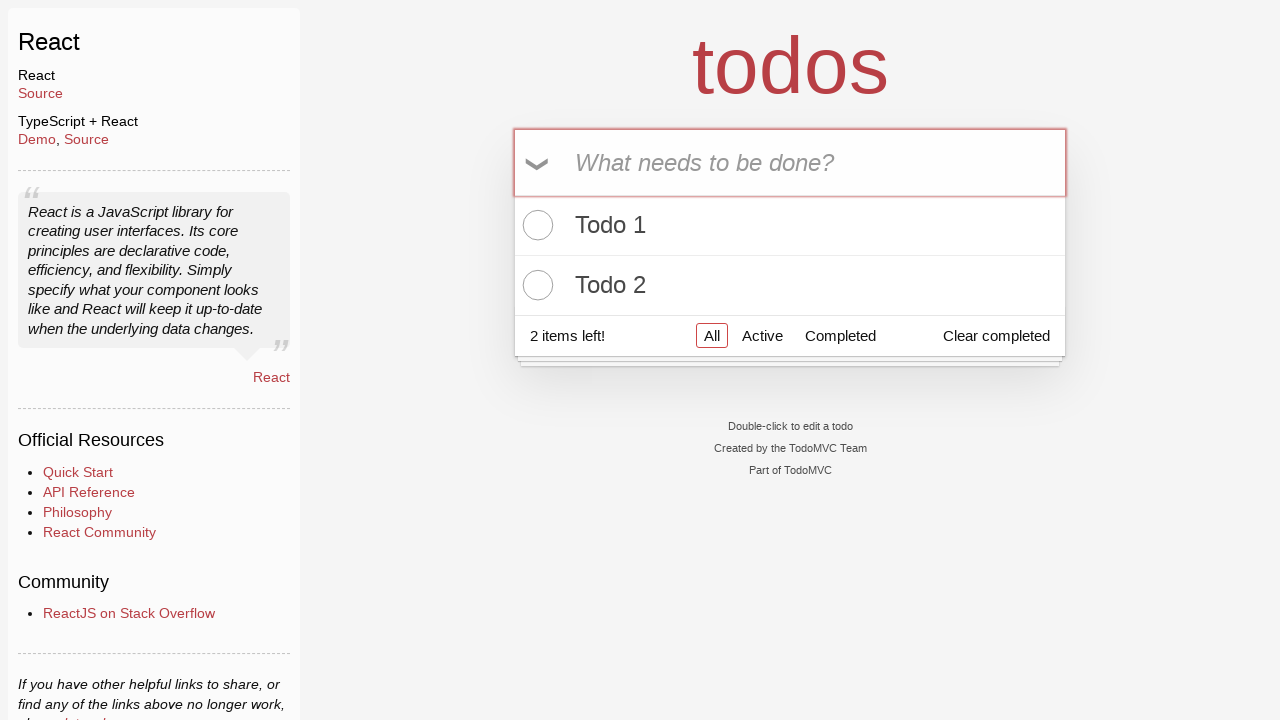

Filled new todo input field with 'Todo 3' on .new-todo
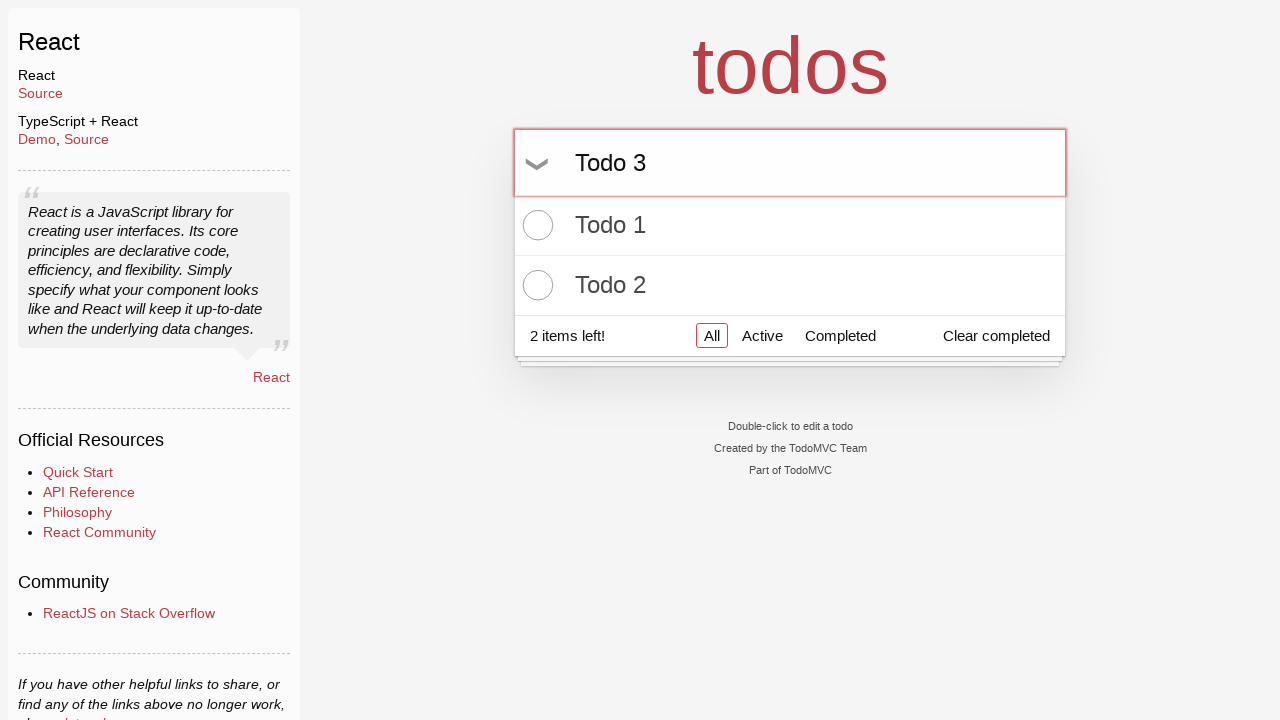

Pressed Enter to add 'Todo 3' on .new-todo
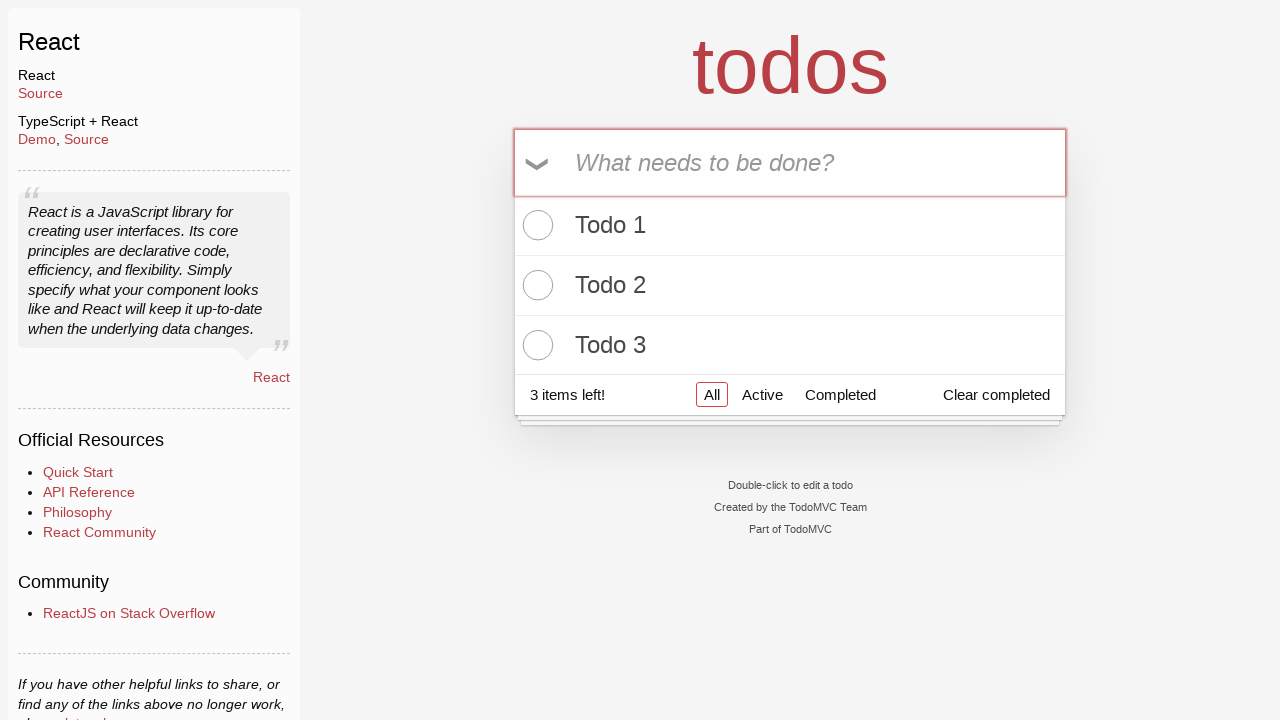

Clicked toggle checkbox to mark 'Todo 1' as completed at (535, 225) on li:has-text('Todo 1') .toggle
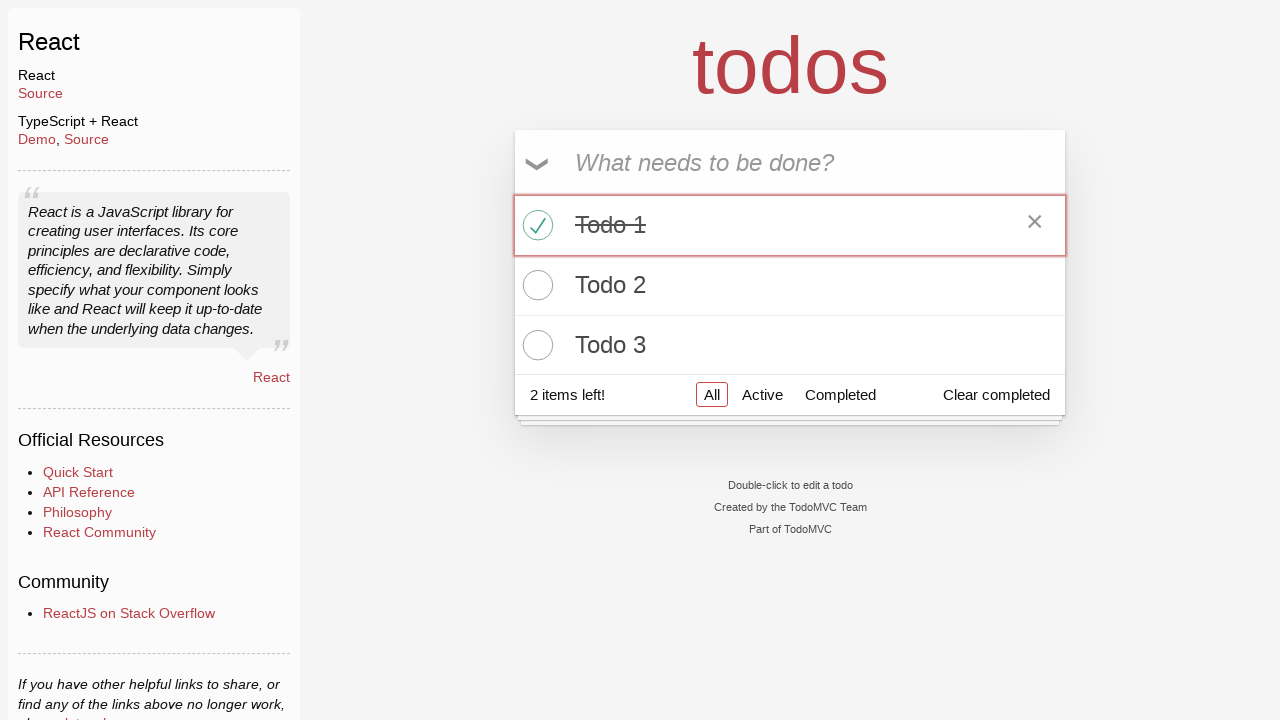

Clicked 'Active' filter button to show only active todos at (762, 395) on a:text('Active')
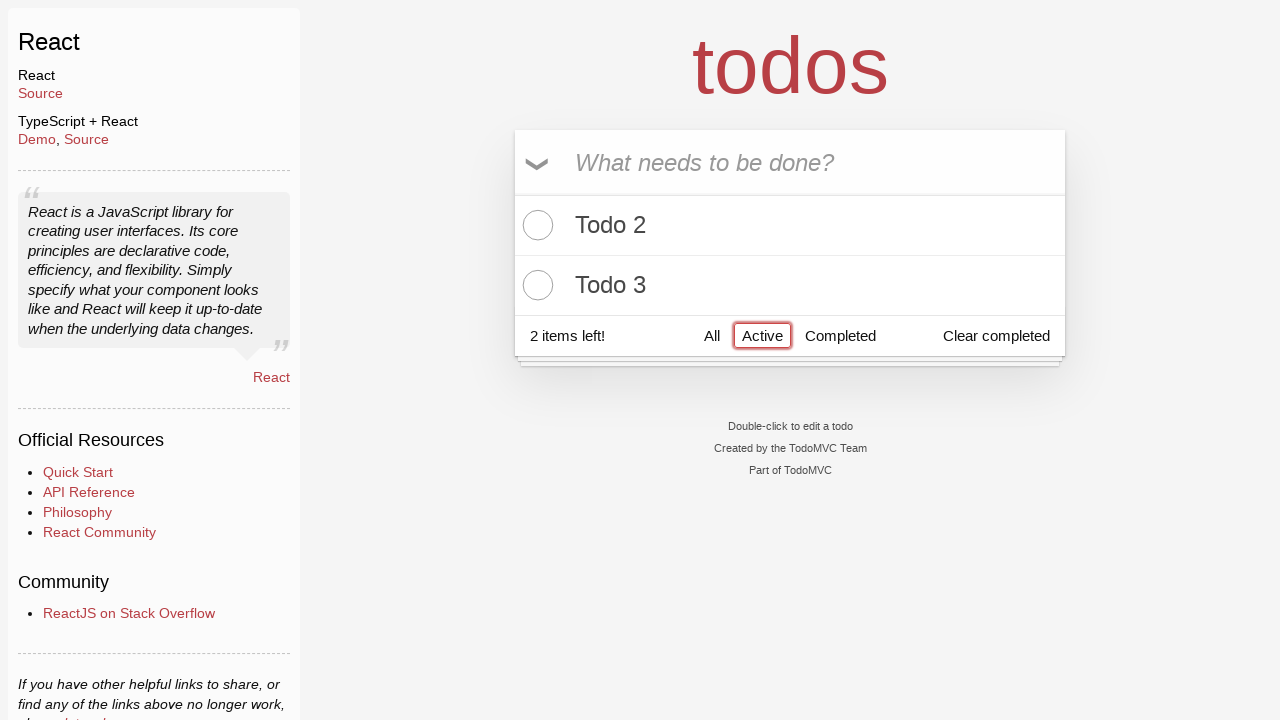

Verified active filter applied - 'Todo 2' is visible in filtered list
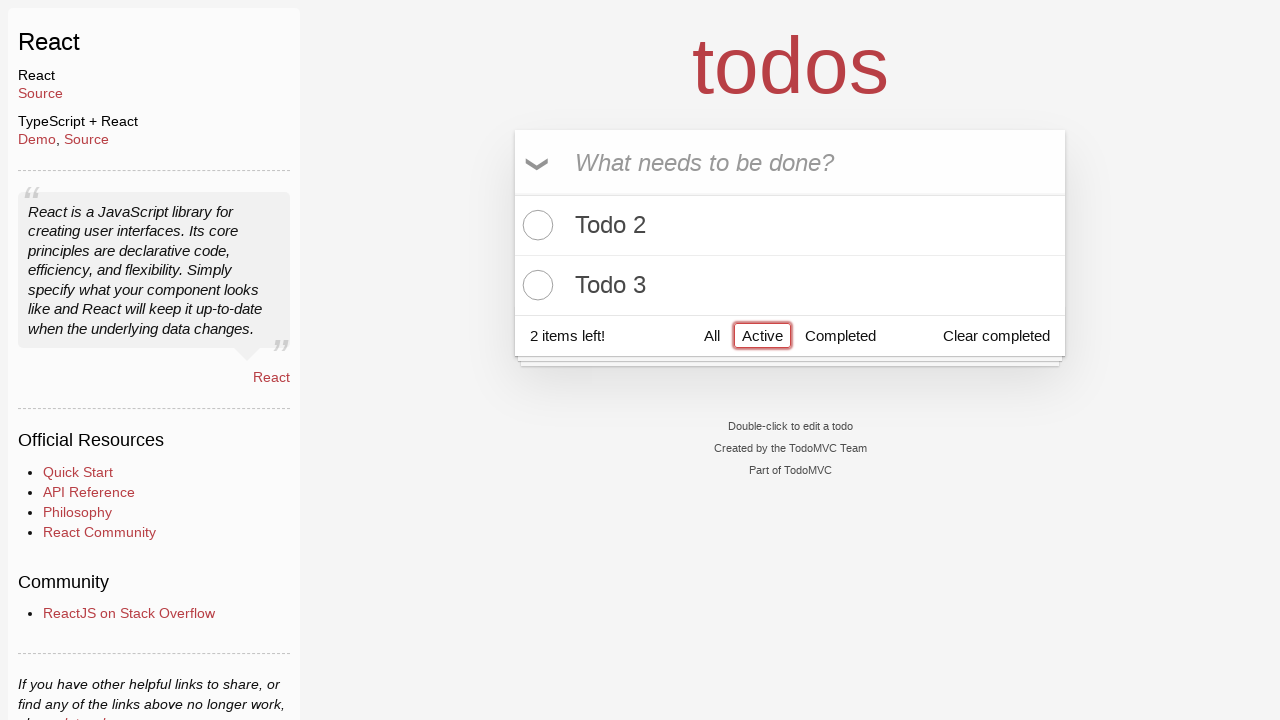

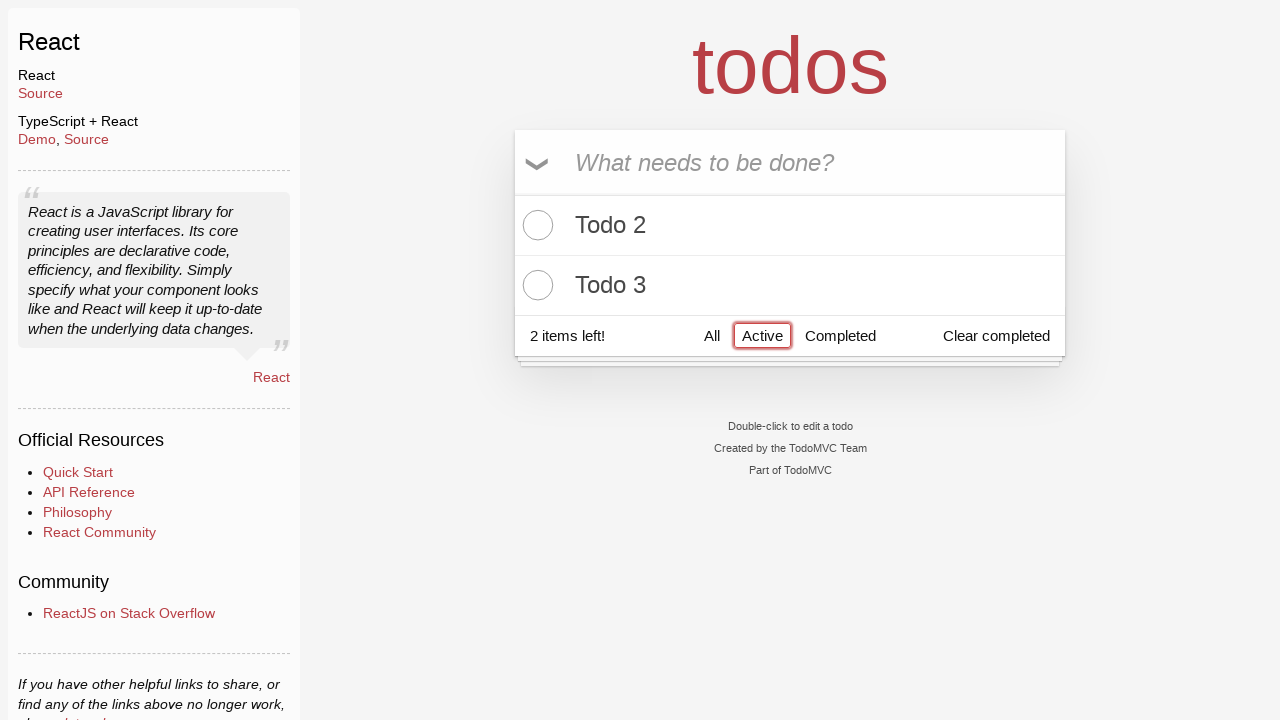